Tests a registration form by filling in first name, last name, and email fields, then submitting the form and verifying the success message is displayed.

Starting URL: http://suninjuly.github.io/registration1.html

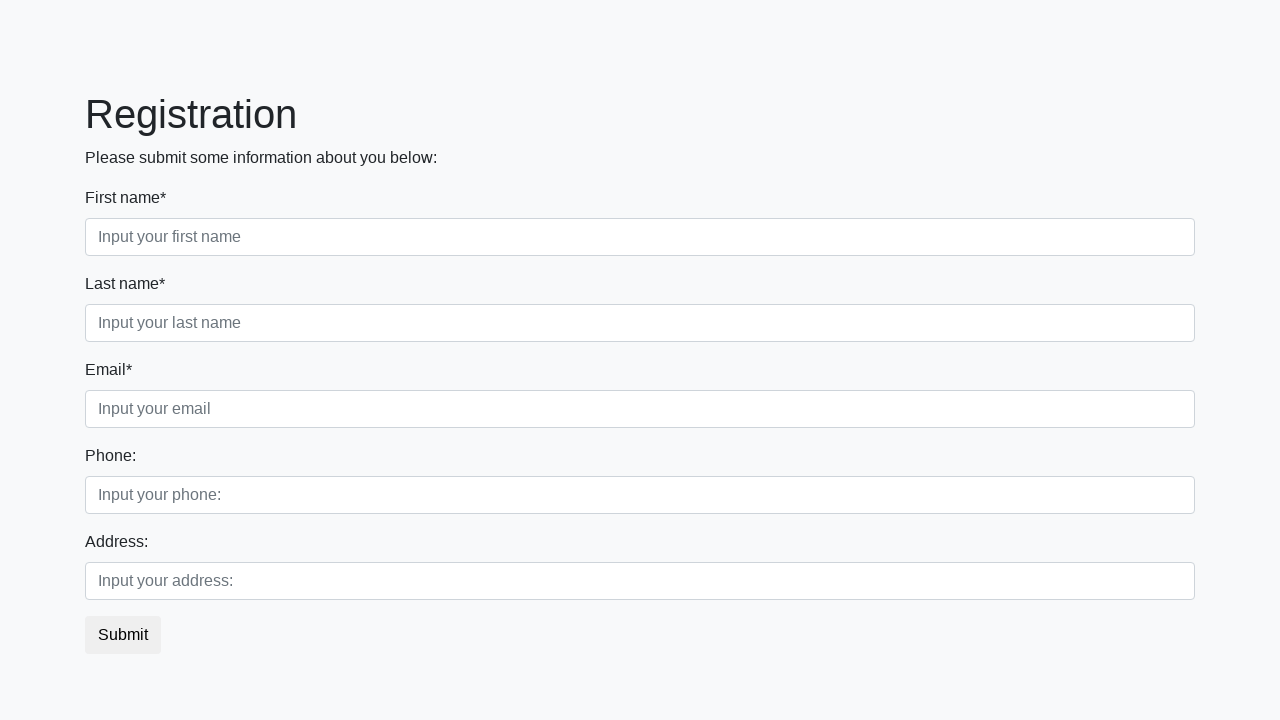

Filled first name field with 'Alexander' on input[placeholder="Input your first name"]
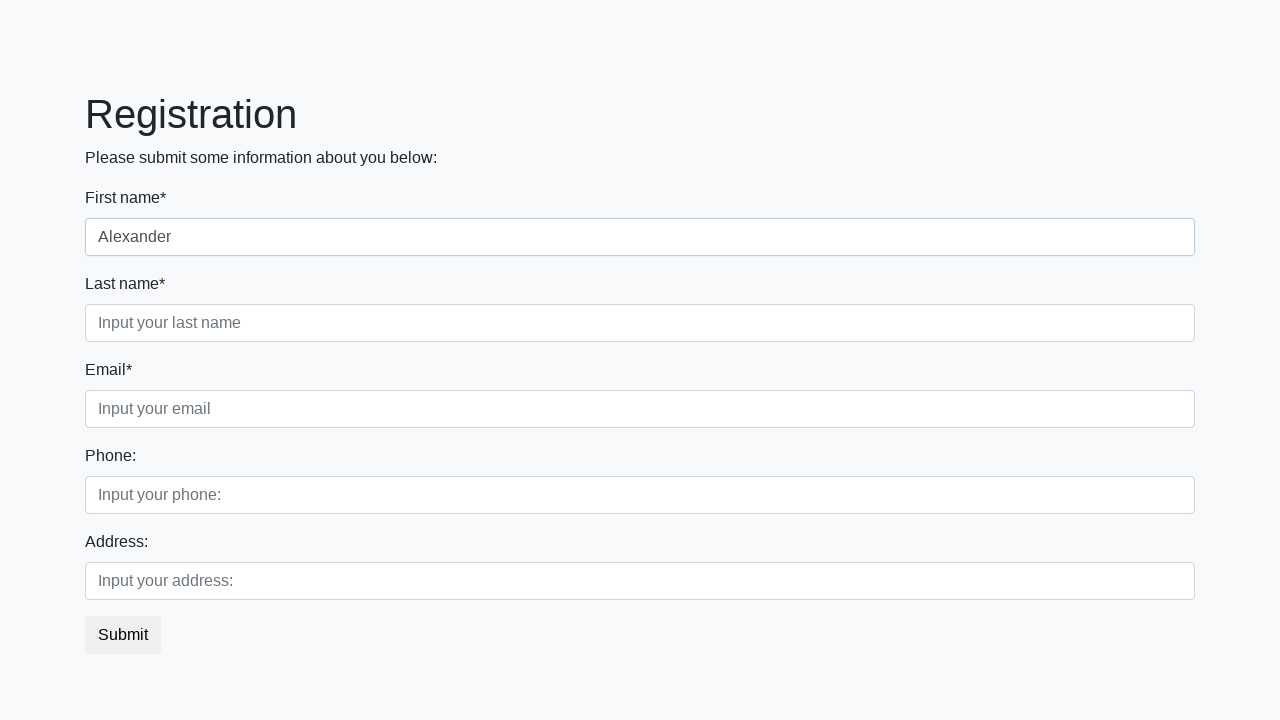

Filled last name field with 'Thompson' on input[placeholder="Input your last name"]
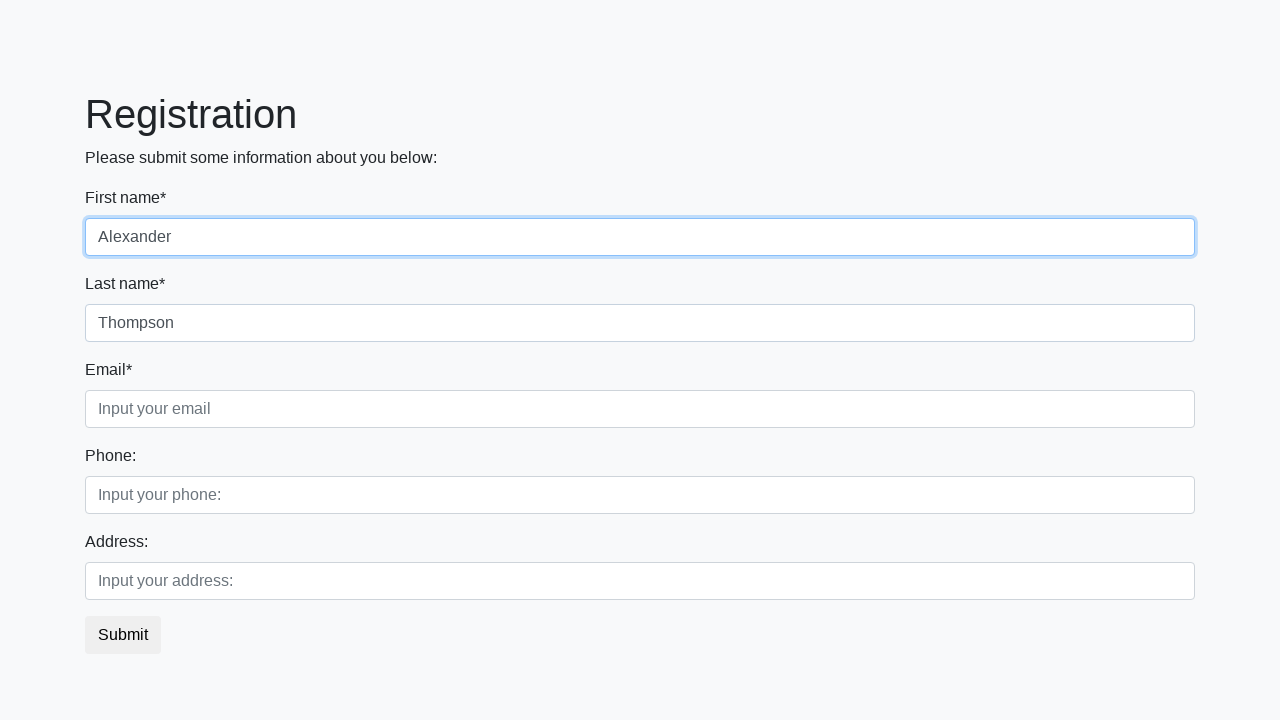

Filled email field with 'alex.thompson@example.com' on input[placeholder="Input your email"]
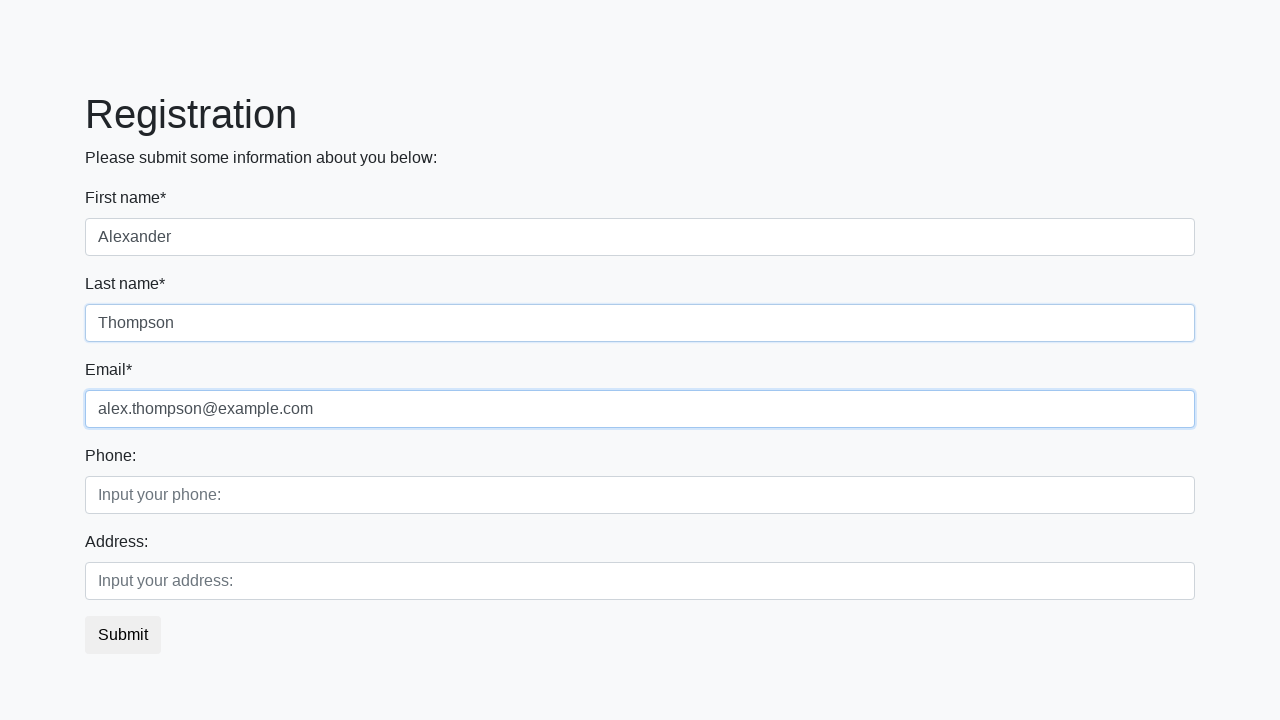

Clicked submit button to submit registration form at (123, 635) on button.btn
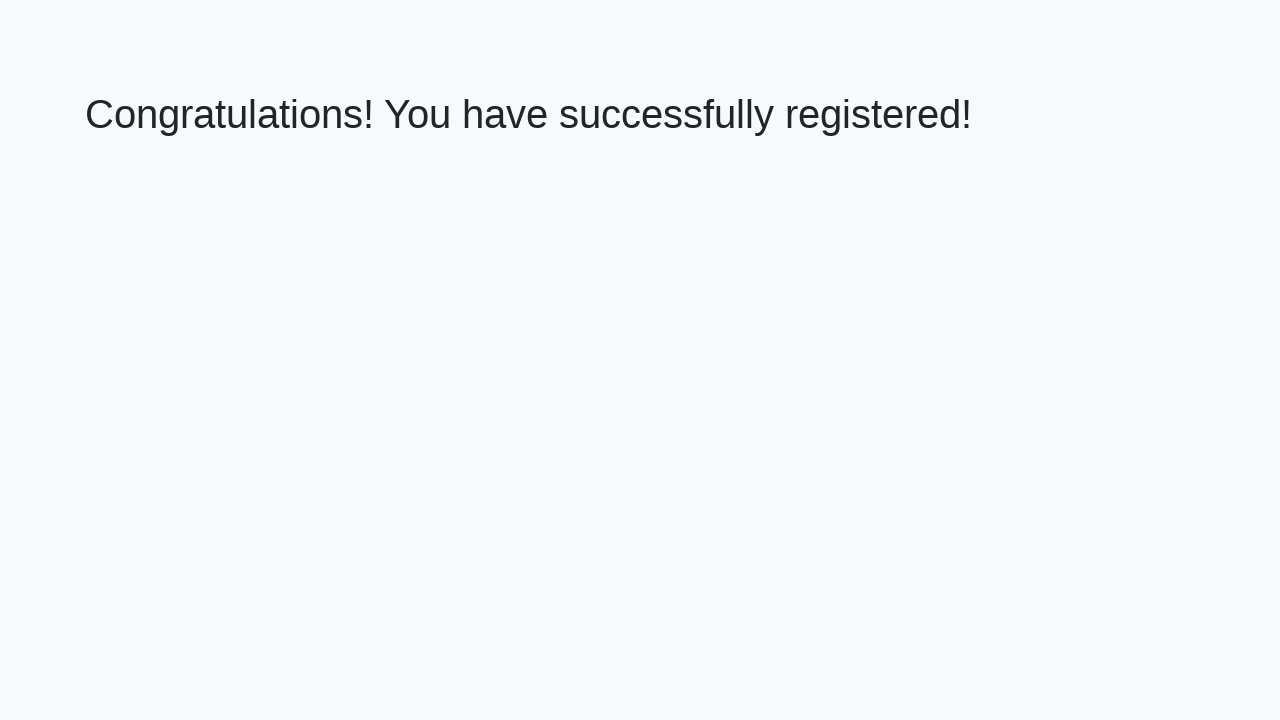

Success message heading appeared - registration completed successfully
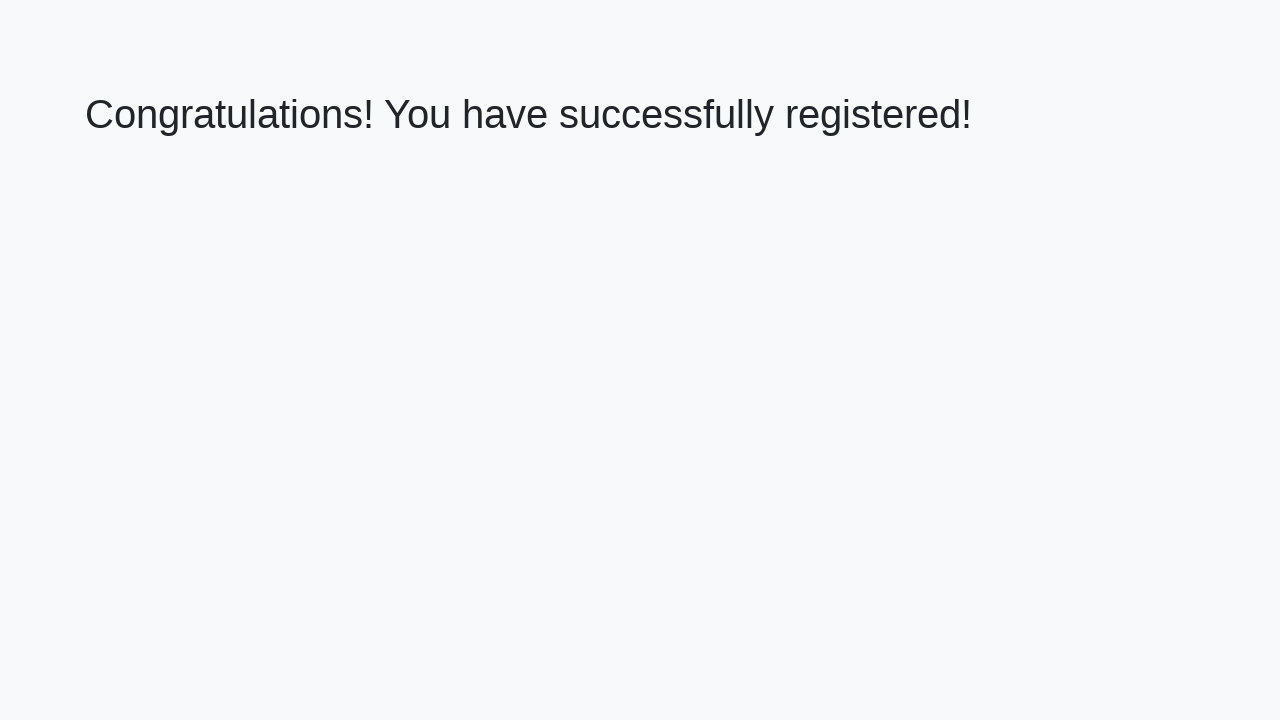

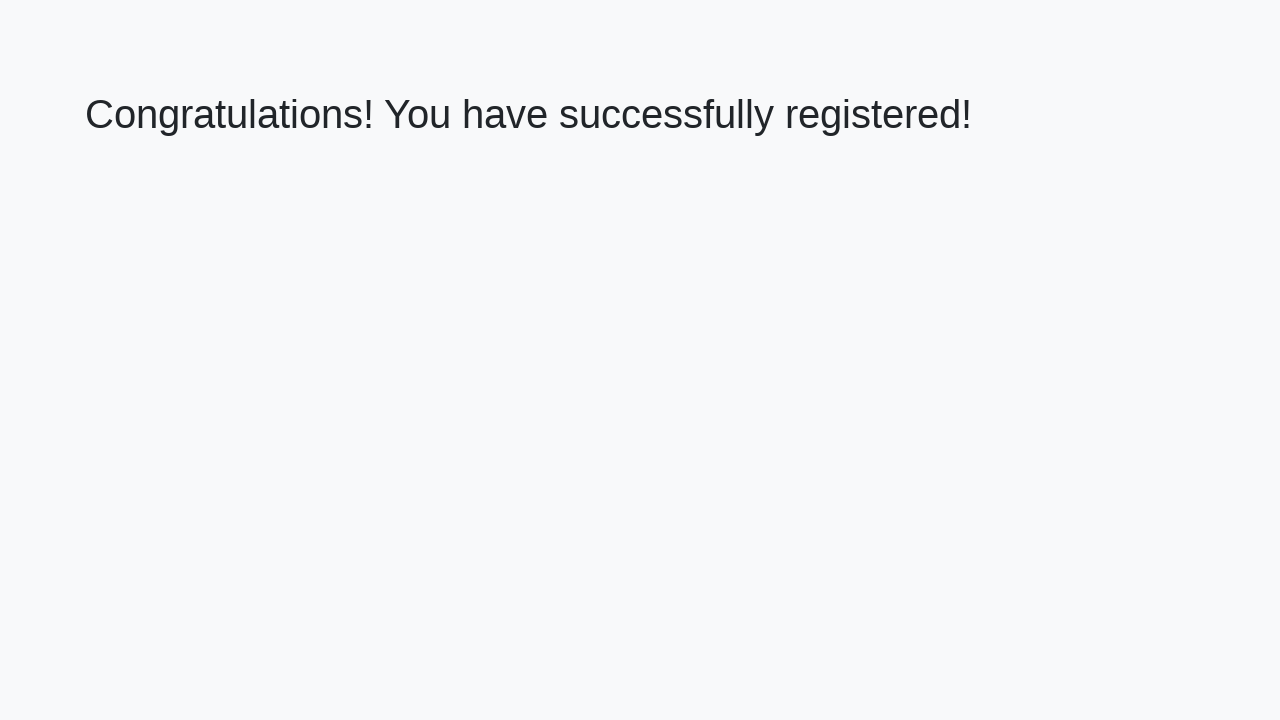